Navigates to the JavaScript Alerts page, triggers a JS alert by clicking a button, verifies the alert text is "I am a JS Alert", and accepts the alert

Starting URL: https://the-internet.herokuapp.com

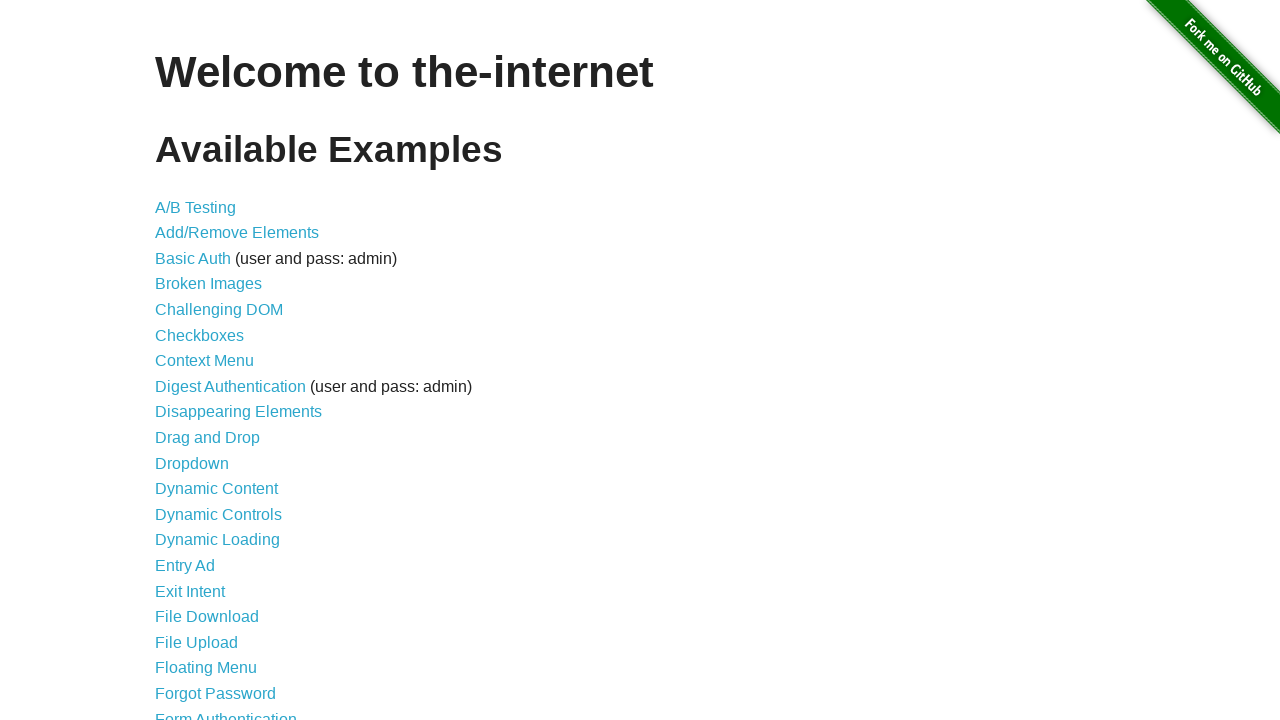

Navigated to the-internet.herokuapp.com homepage
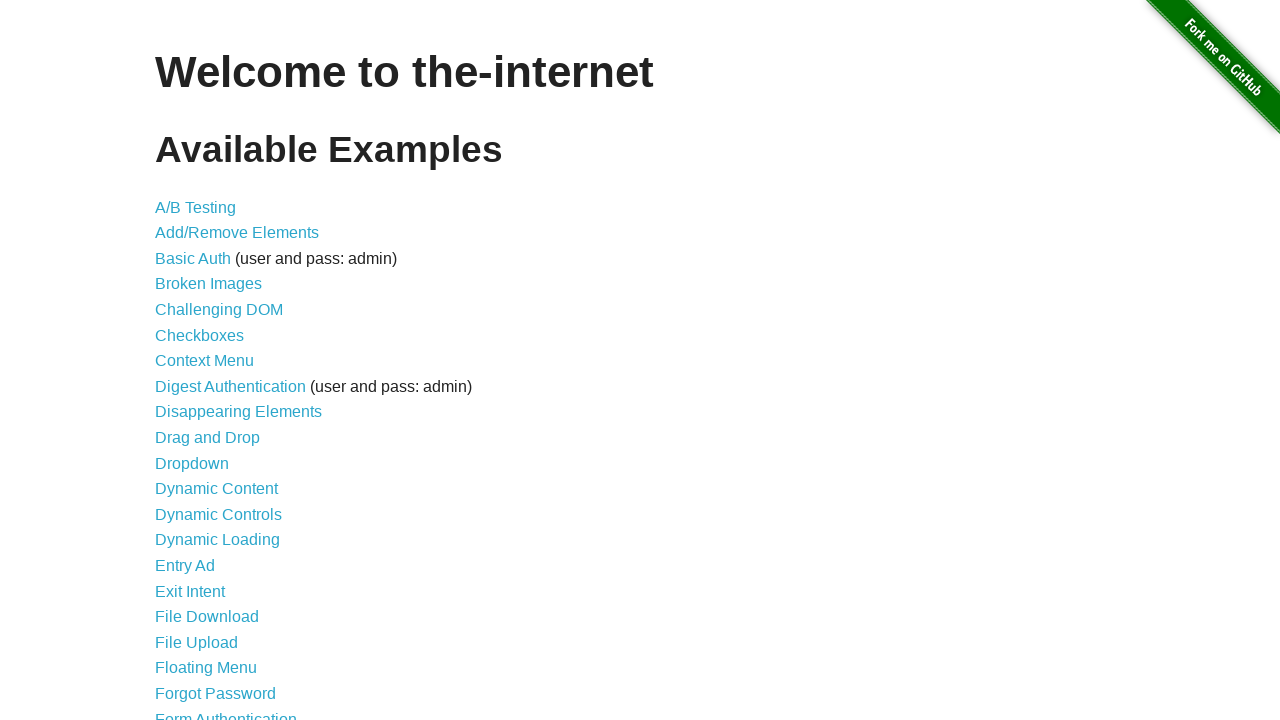

Clicked the JavaScript Alerts link at (214, 361) on xpath=//div[@id='content']/ul/li[29]/a
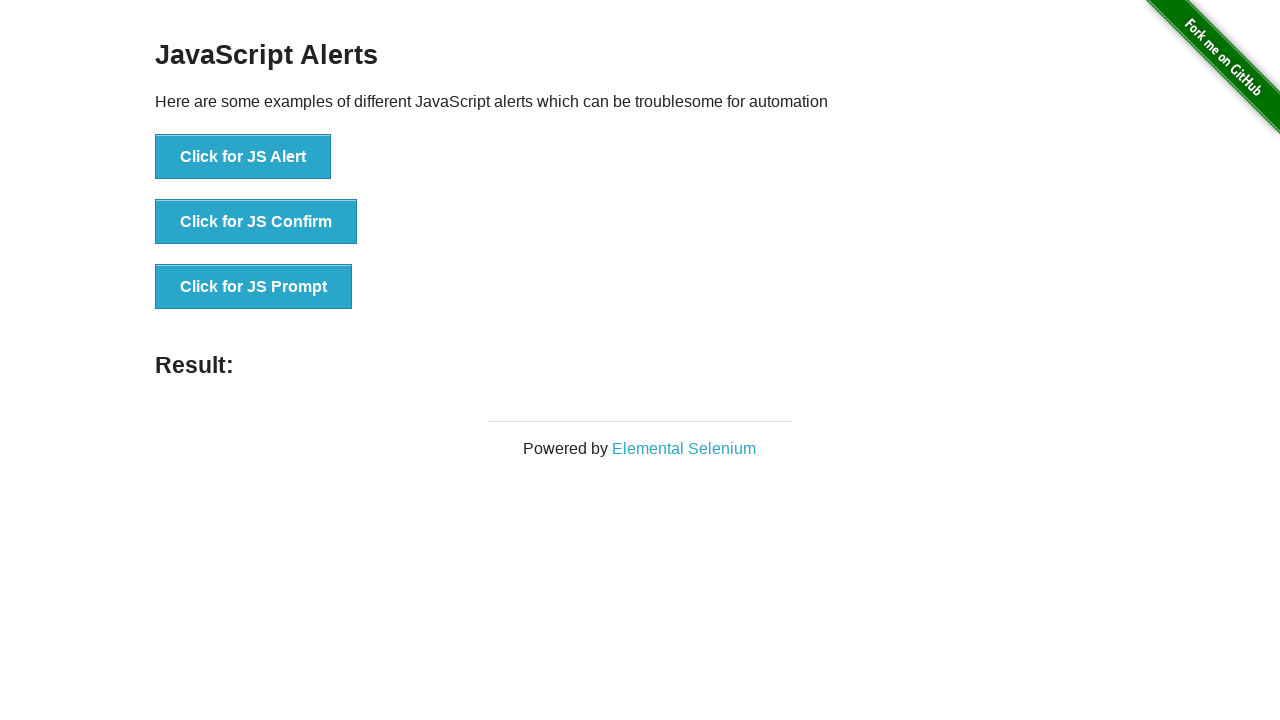

Set up dialog handler to verify alert text and accept it
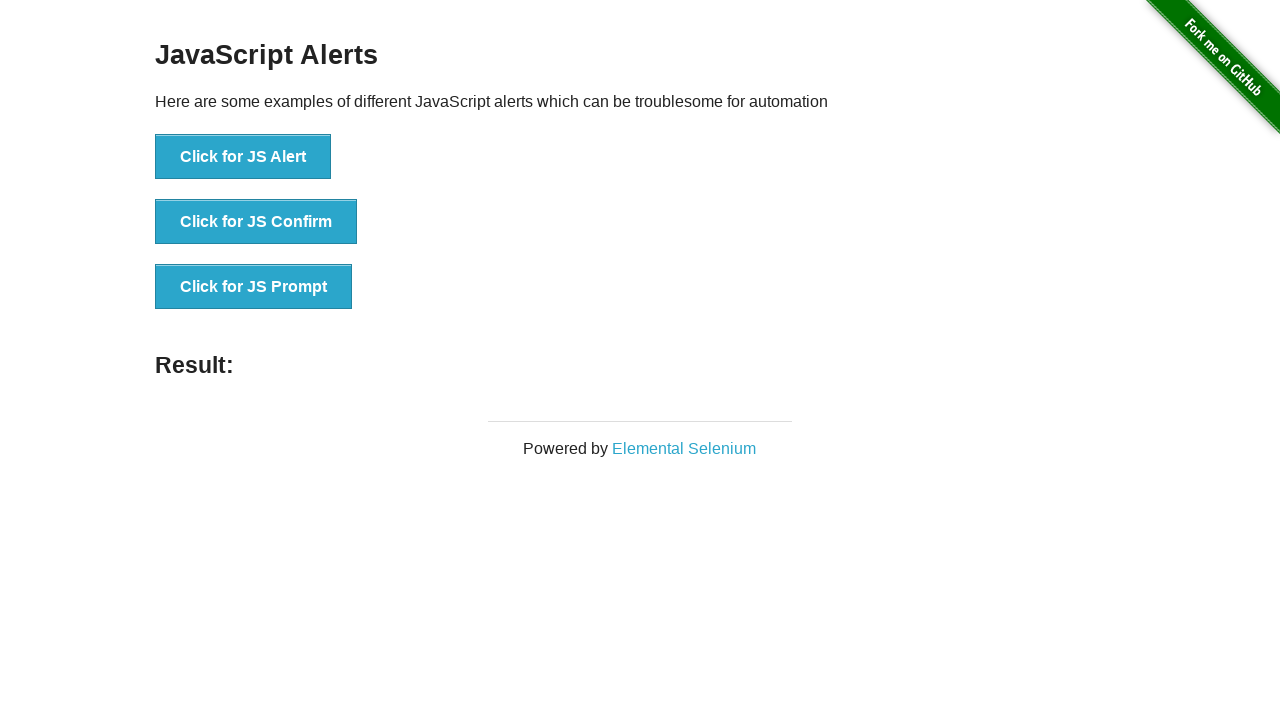

Clicked button to trigger JS Alert at (243, 157) on xpath=//div[@id='content']/div/ul/li[1]/button
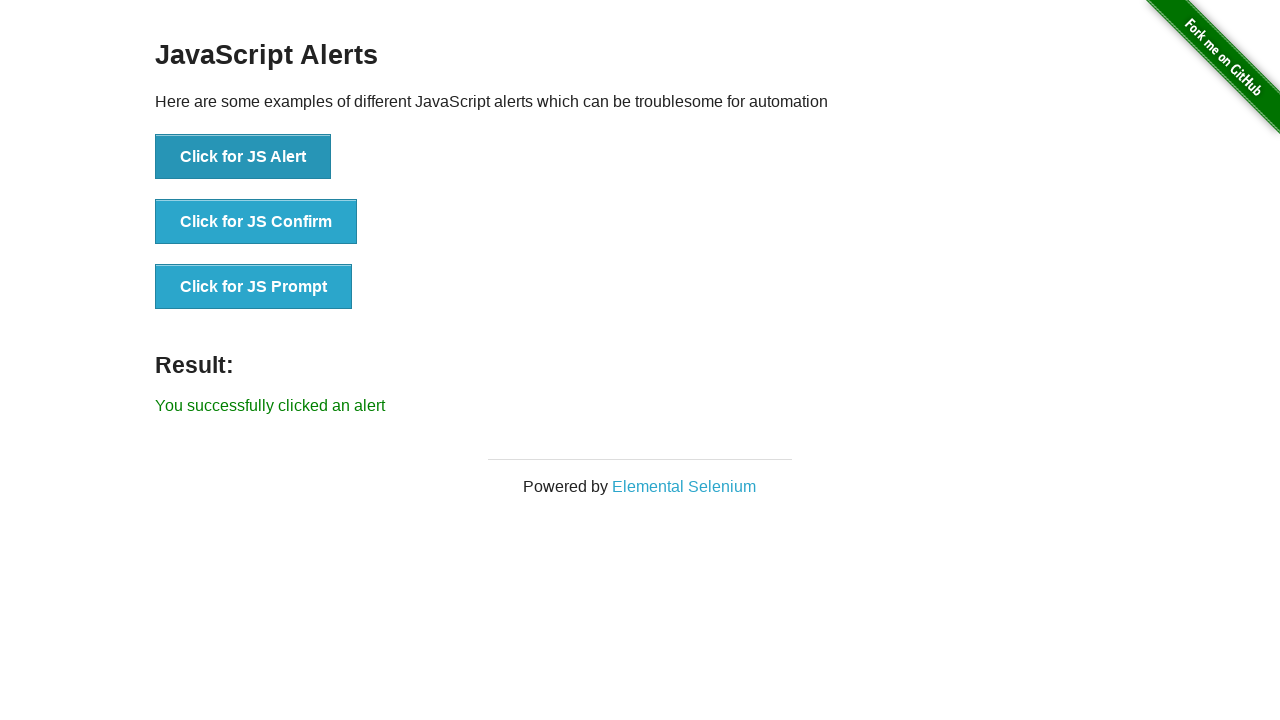

Waited for dialog handling to complete
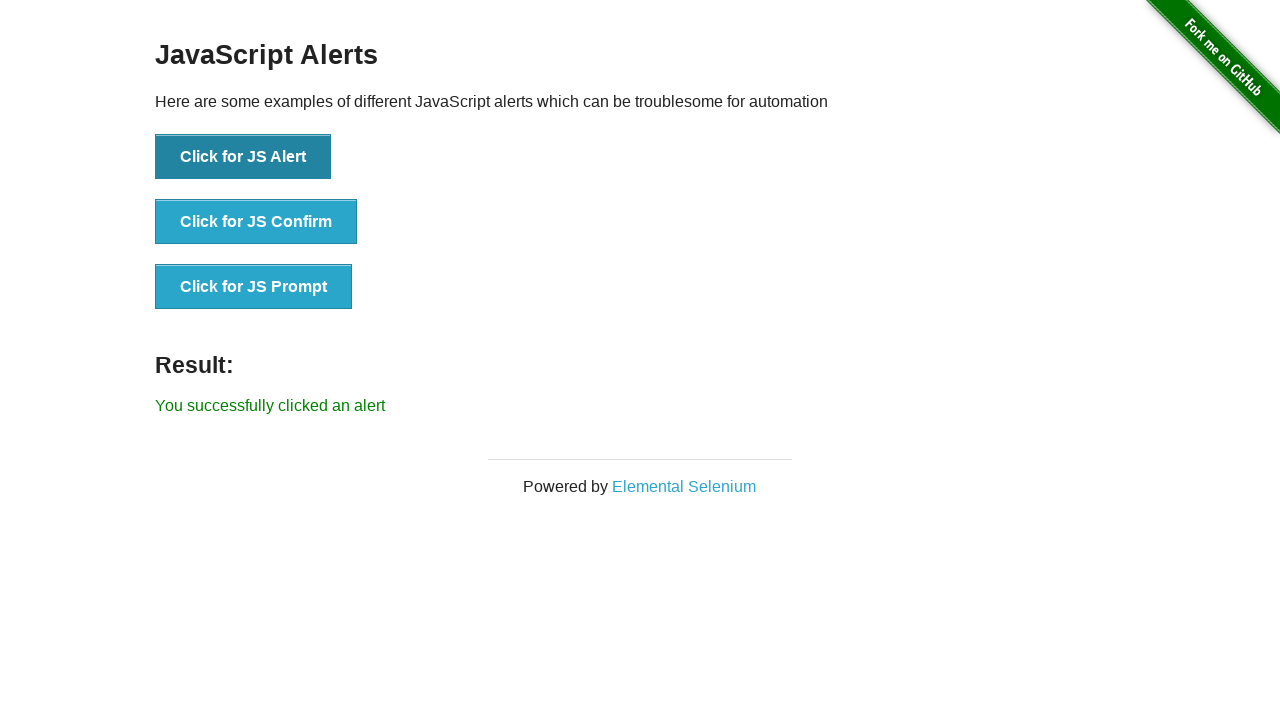

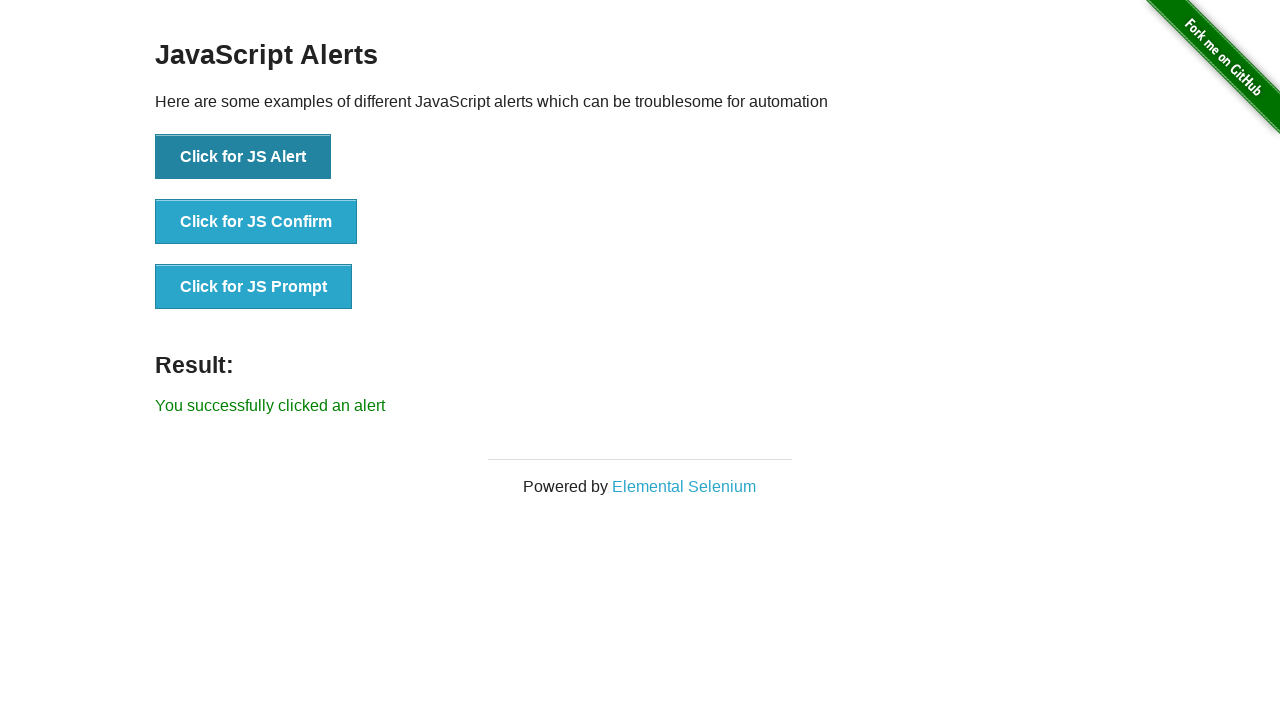